Tests that the toggle-all checkbox updates state when individual items are completed or cleared

Starting URL: https://demo.playwright.dev/todomvc

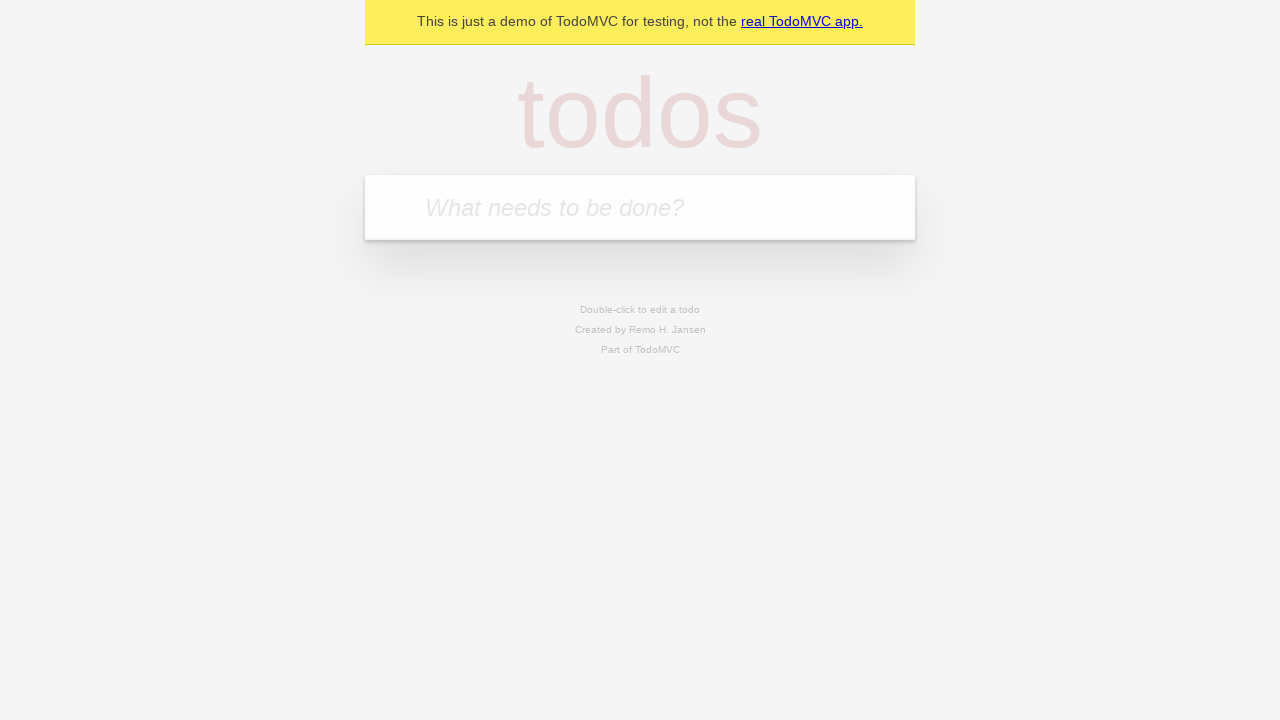

Filled new-todo input with 'buy some cheese' on .new-todo
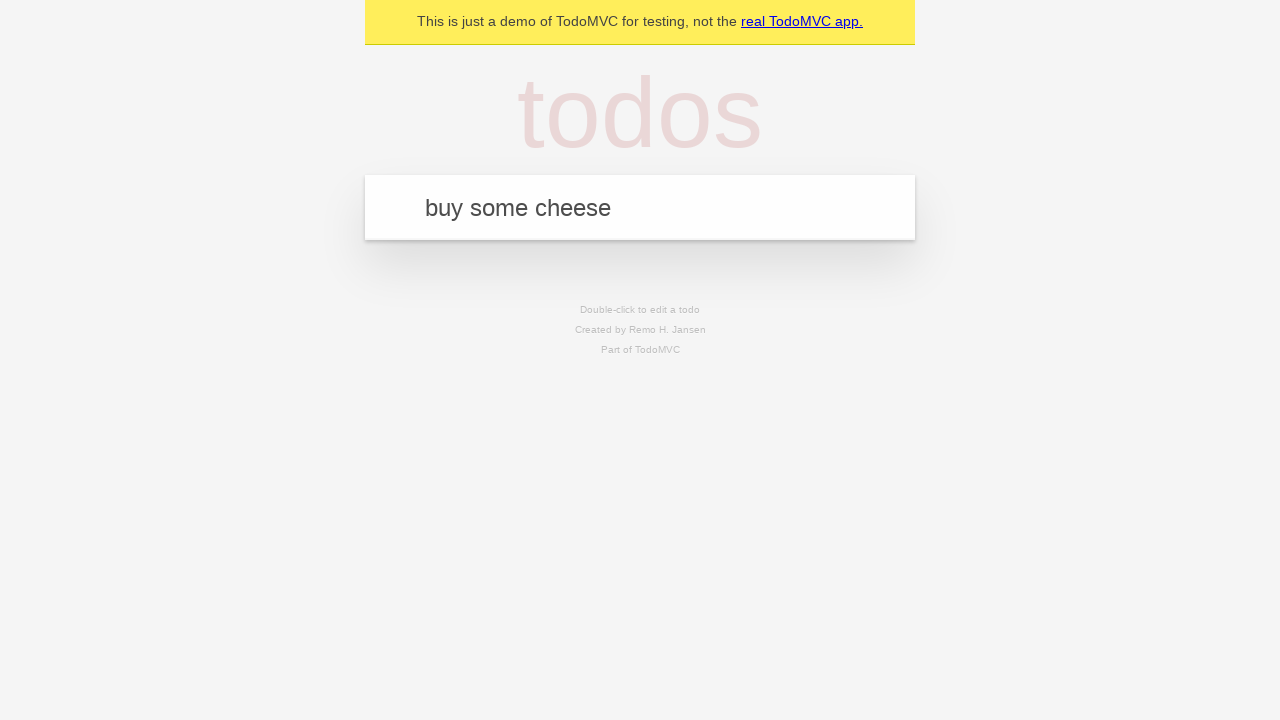

Pressed Enter to create first todo on .new-todo
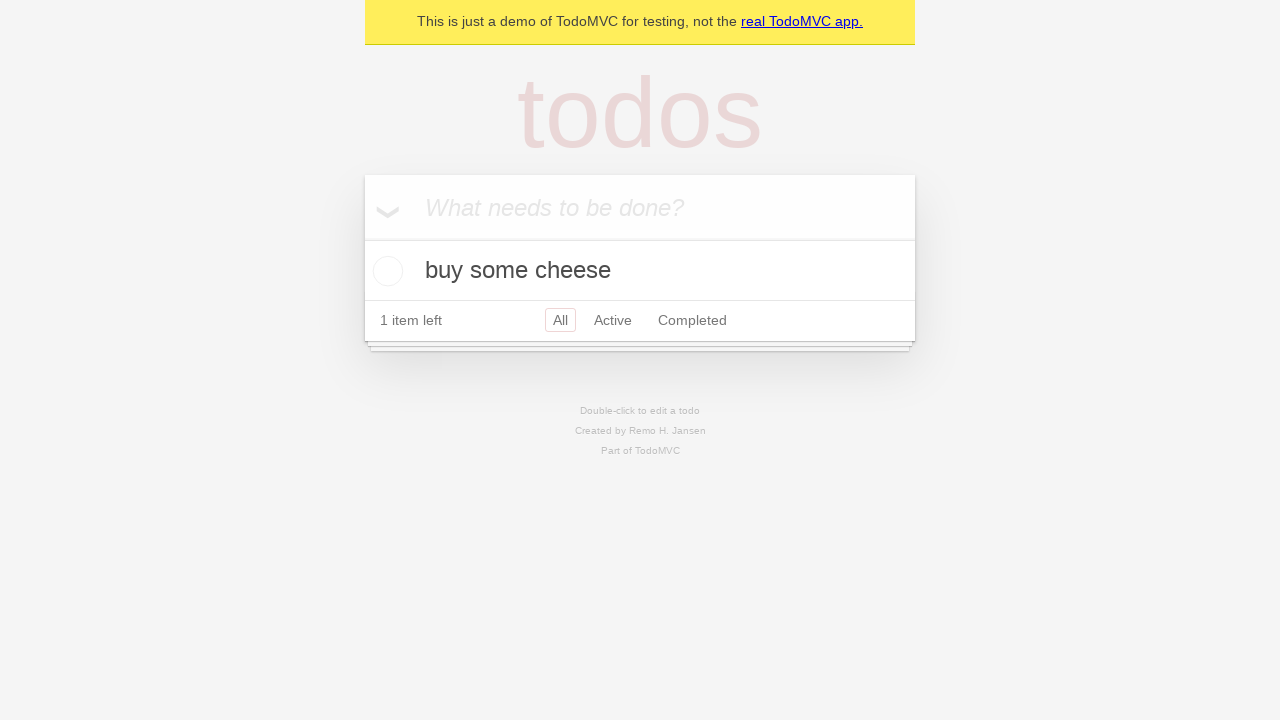

Filled new-todo input with 'feed the cat' on .new-todo
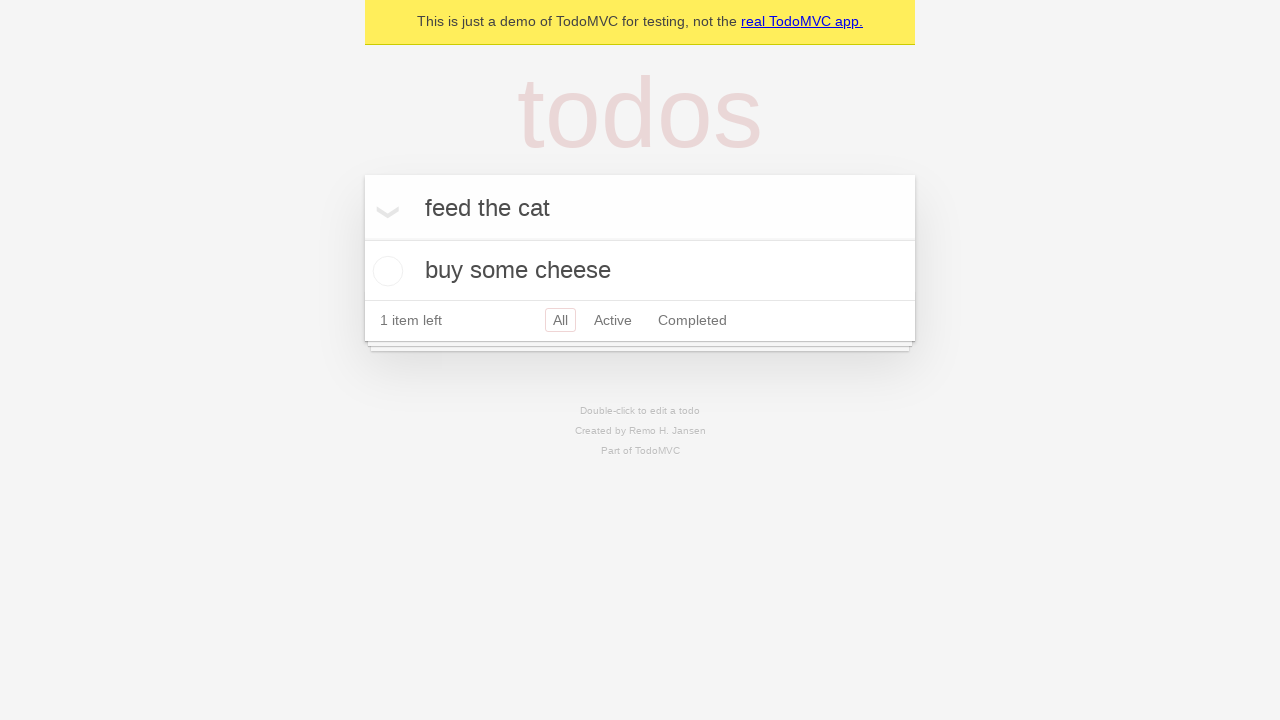

Pressed Enter to create second todo on .new-todo
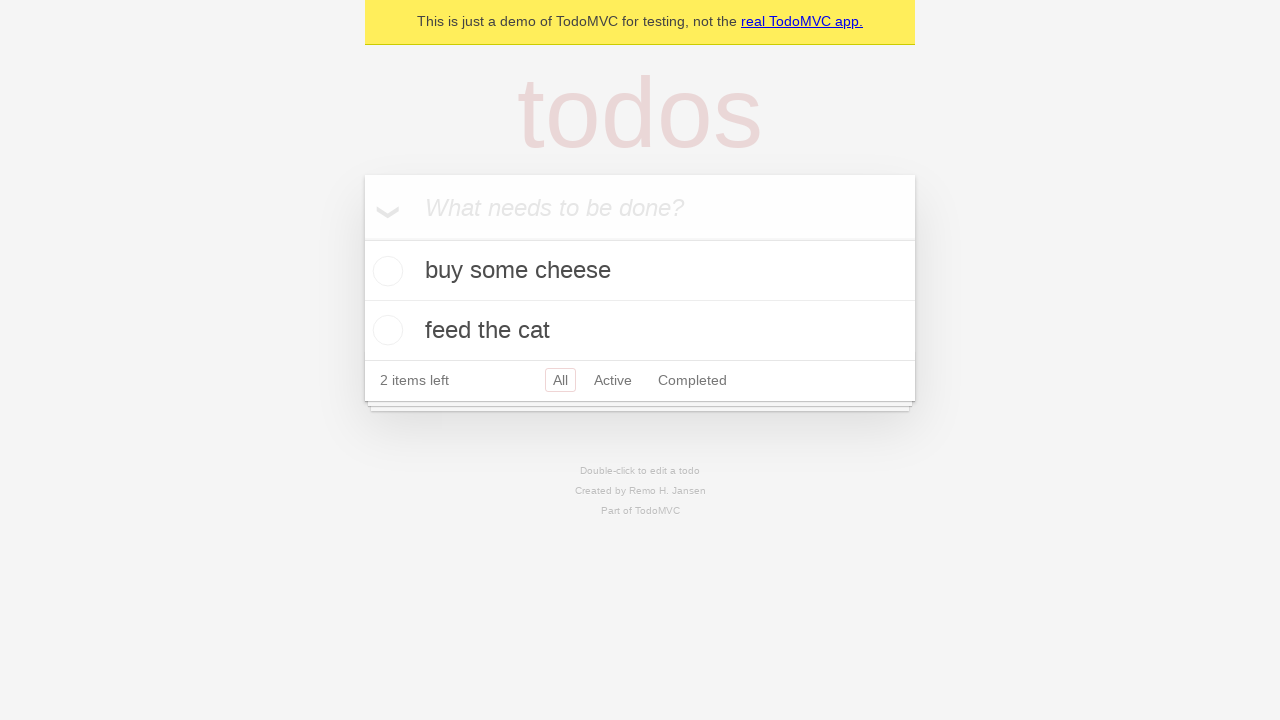

Filled new-todo input with 'book a doctors appointment' on .new-todo
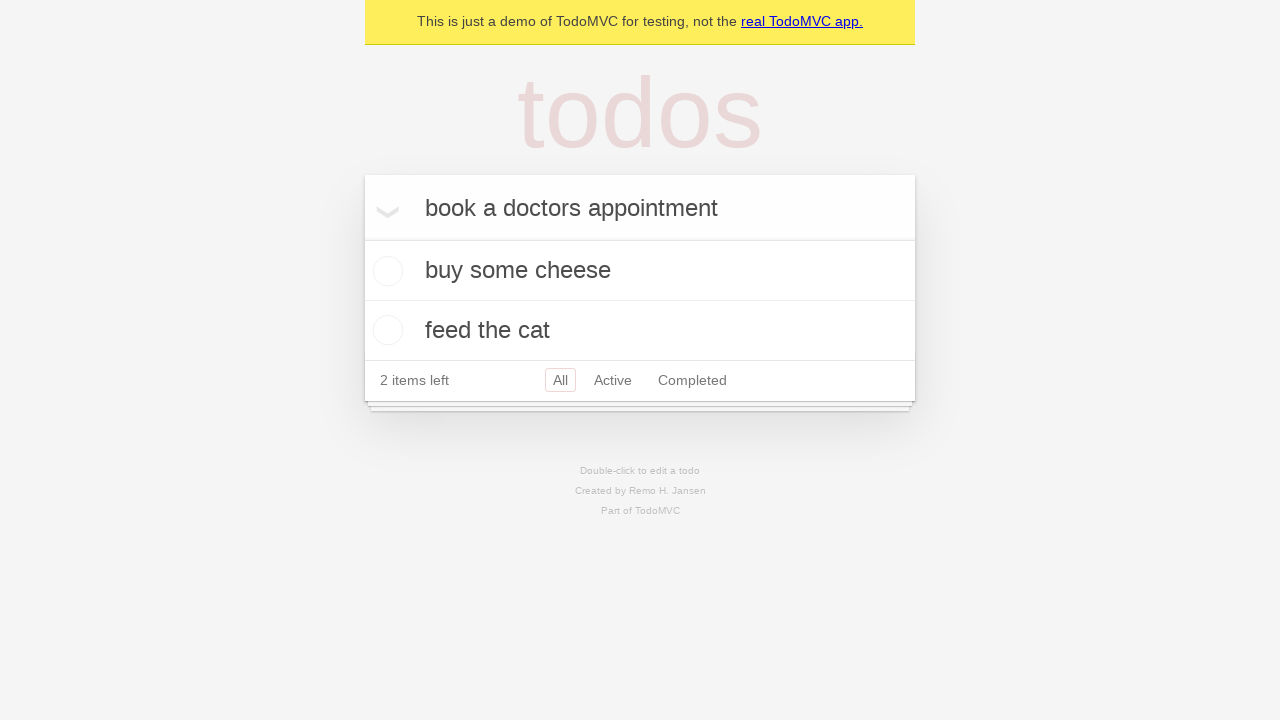

Pressed Enter to create third todo on .new-todo
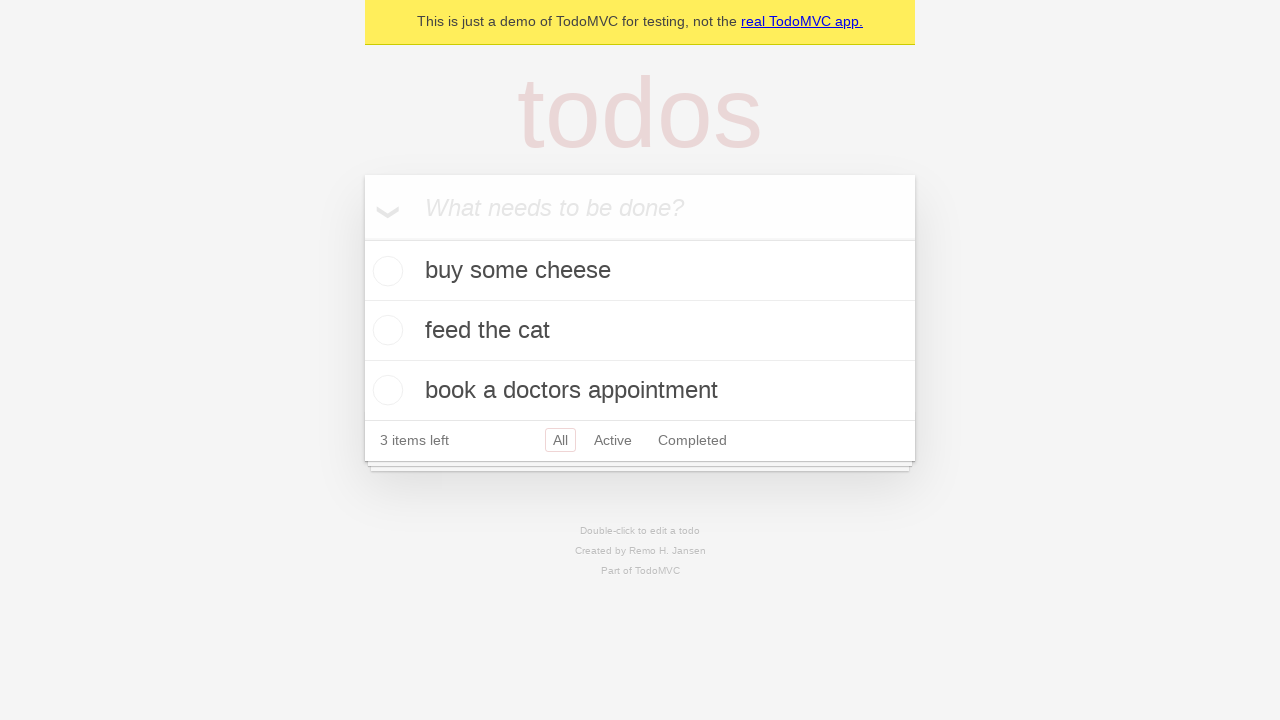

Waited for all three todos to load in the list
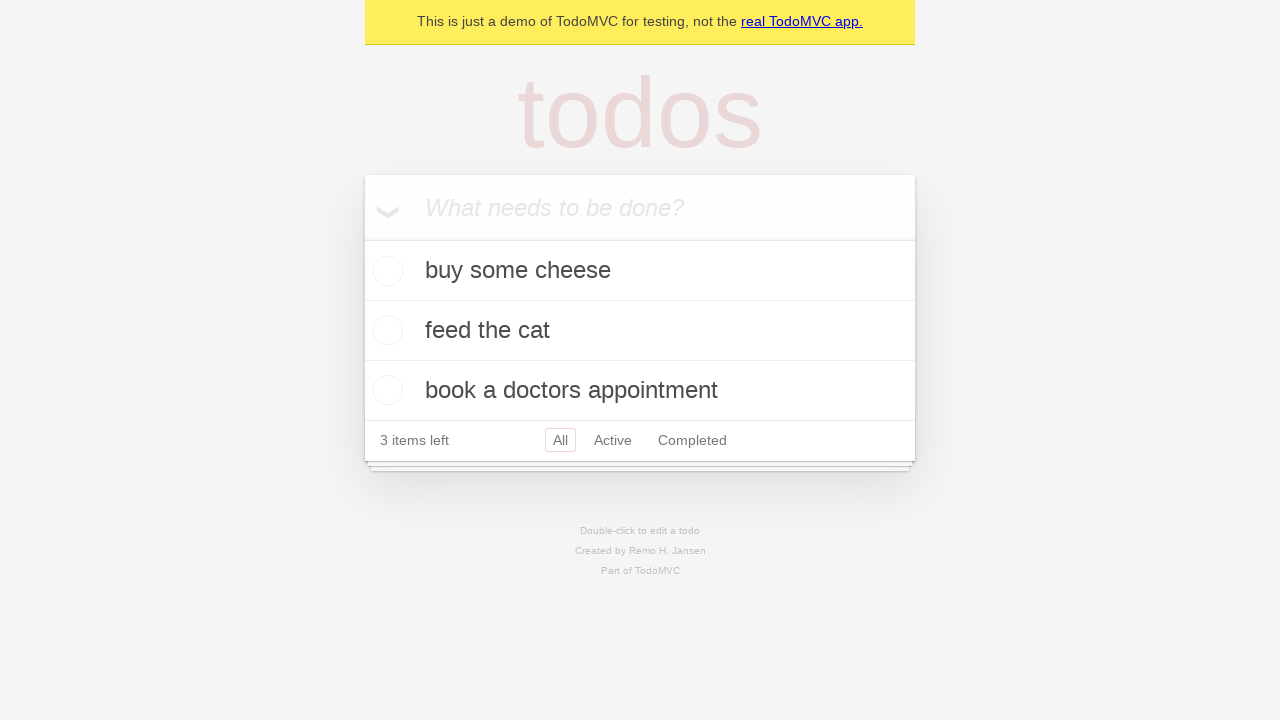

Checked the toggle-all checkbox to mark all todos as complete at (362, 238) on .toggle-all
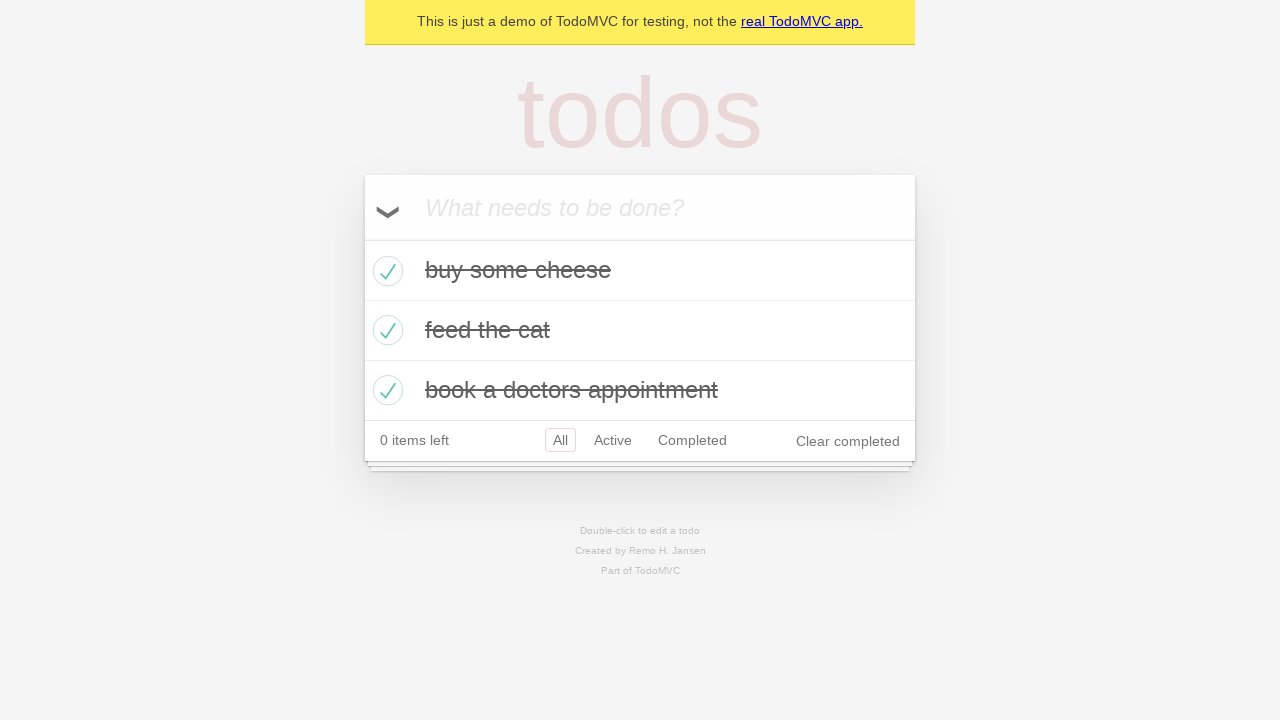

Unchecked the first todo item at (385, 271) on .todo-list li >> nth=0 >> .toggle
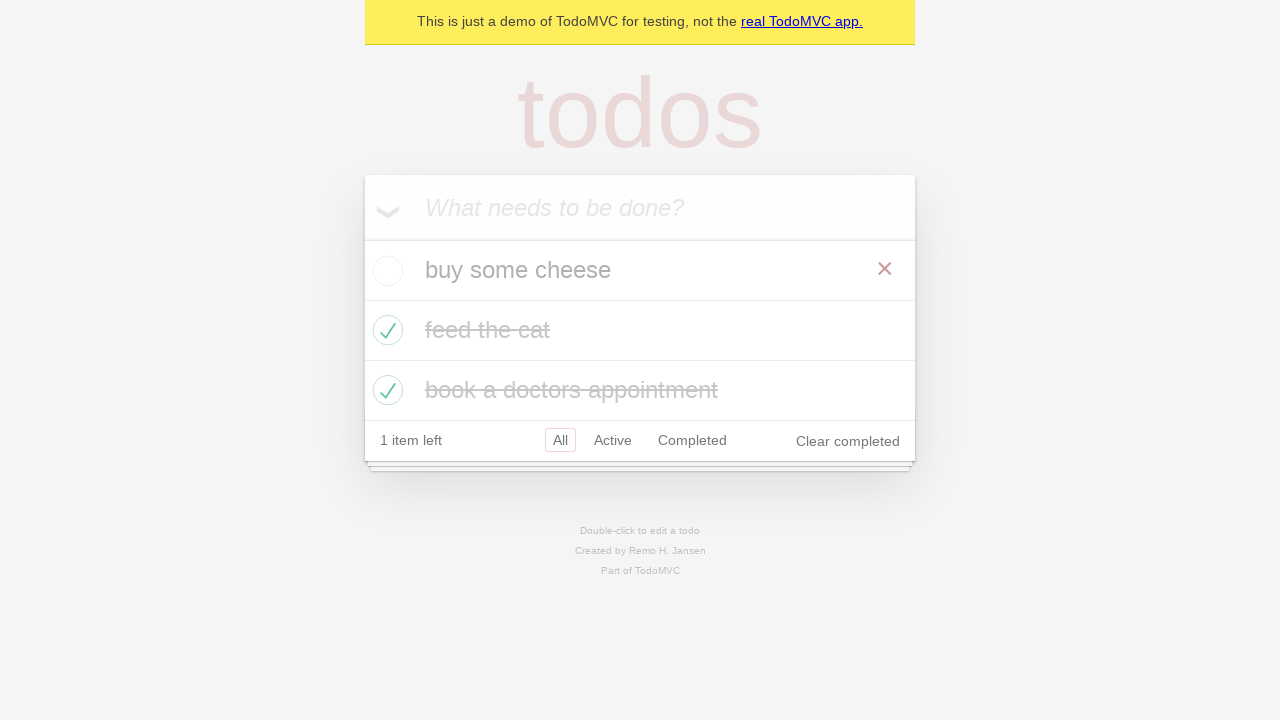

Checked the first todo item again at (385, 271) on .todo-list li >> nth=0 >> .toggle
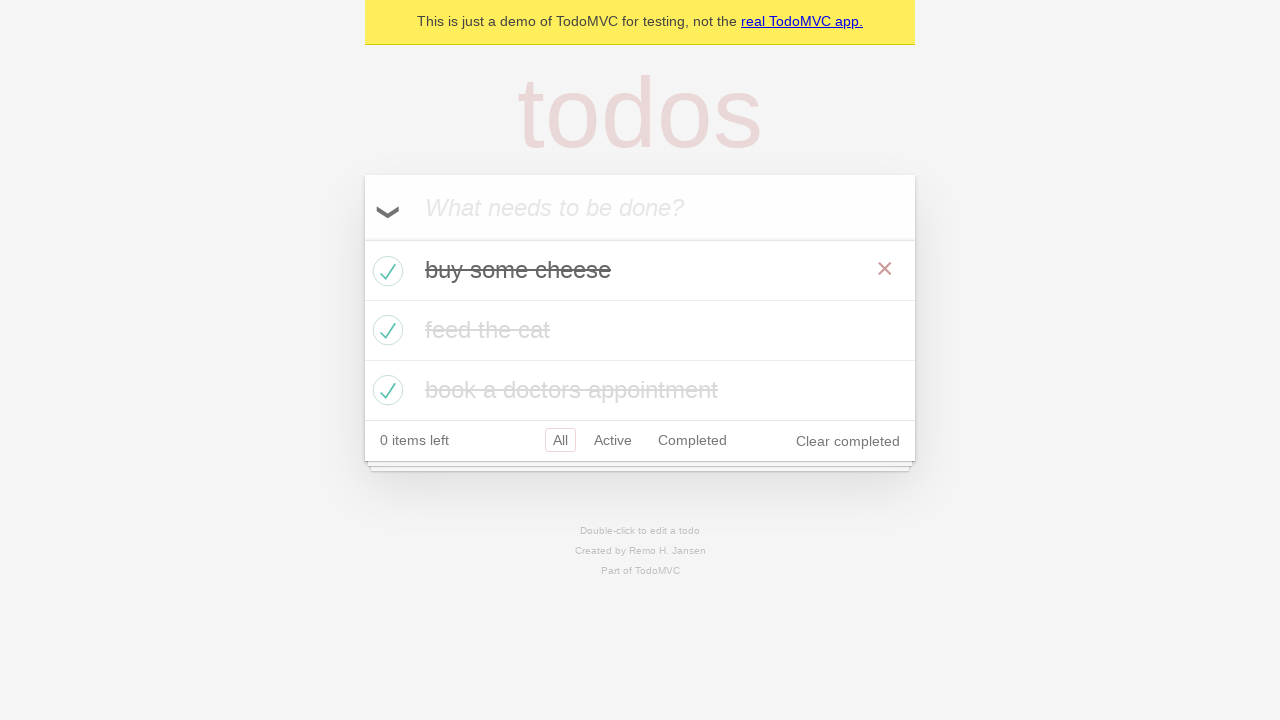

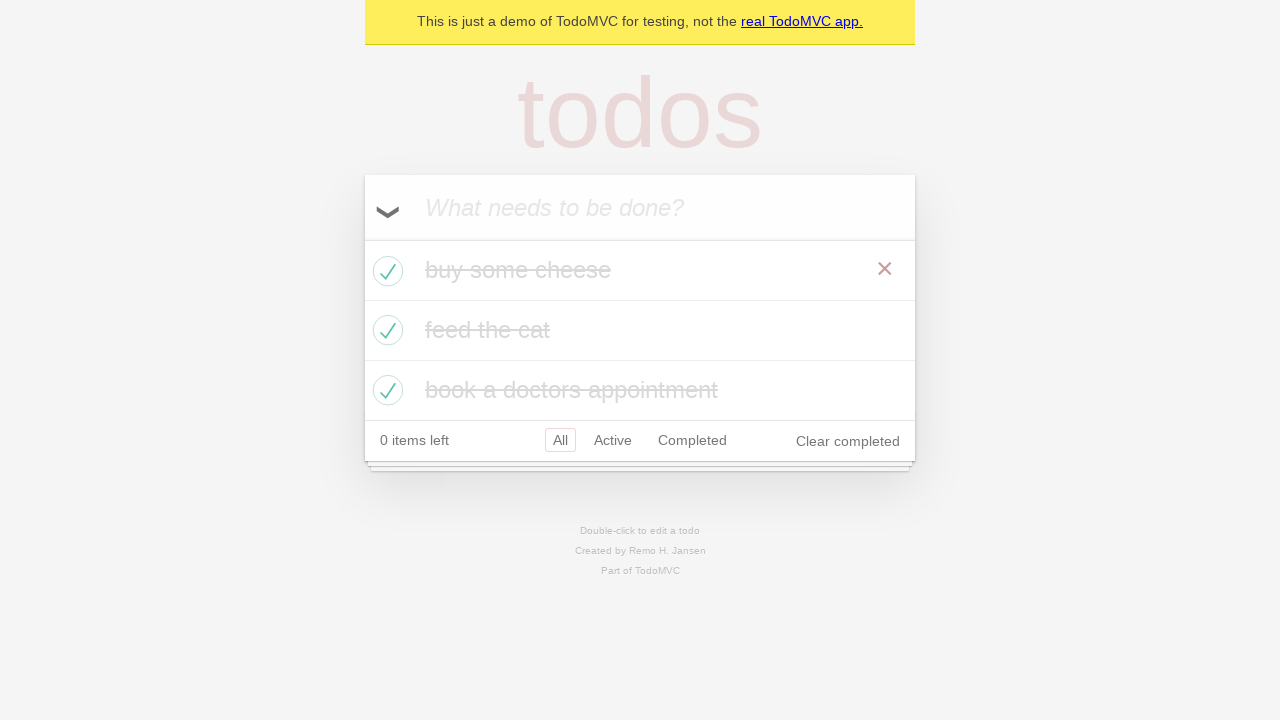